Tests dynamic dropdown functionality by selecting round trip option and choosing origin and destination cities

Starting URL: https://rahulshettyacademy.com/dropdownsPractise/

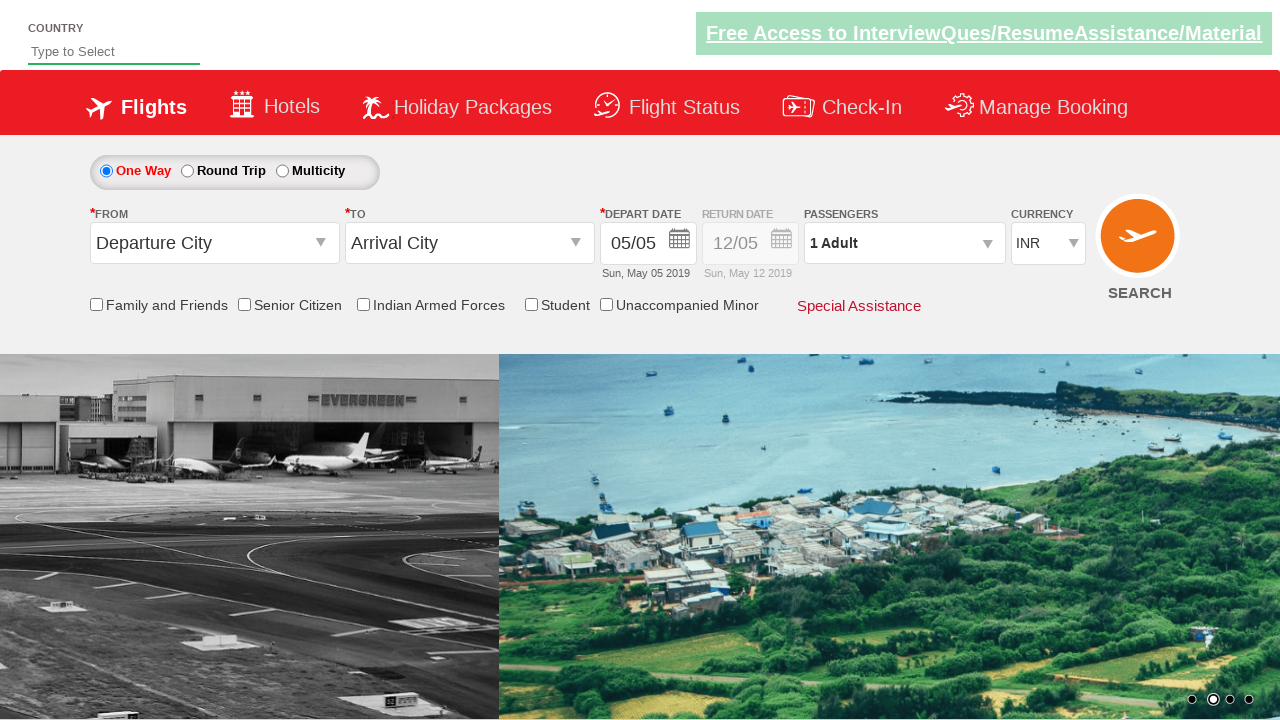

Clicked round trip radio button at (187, 171) on #ctl00_mainContent_rbtnl_Trip_1
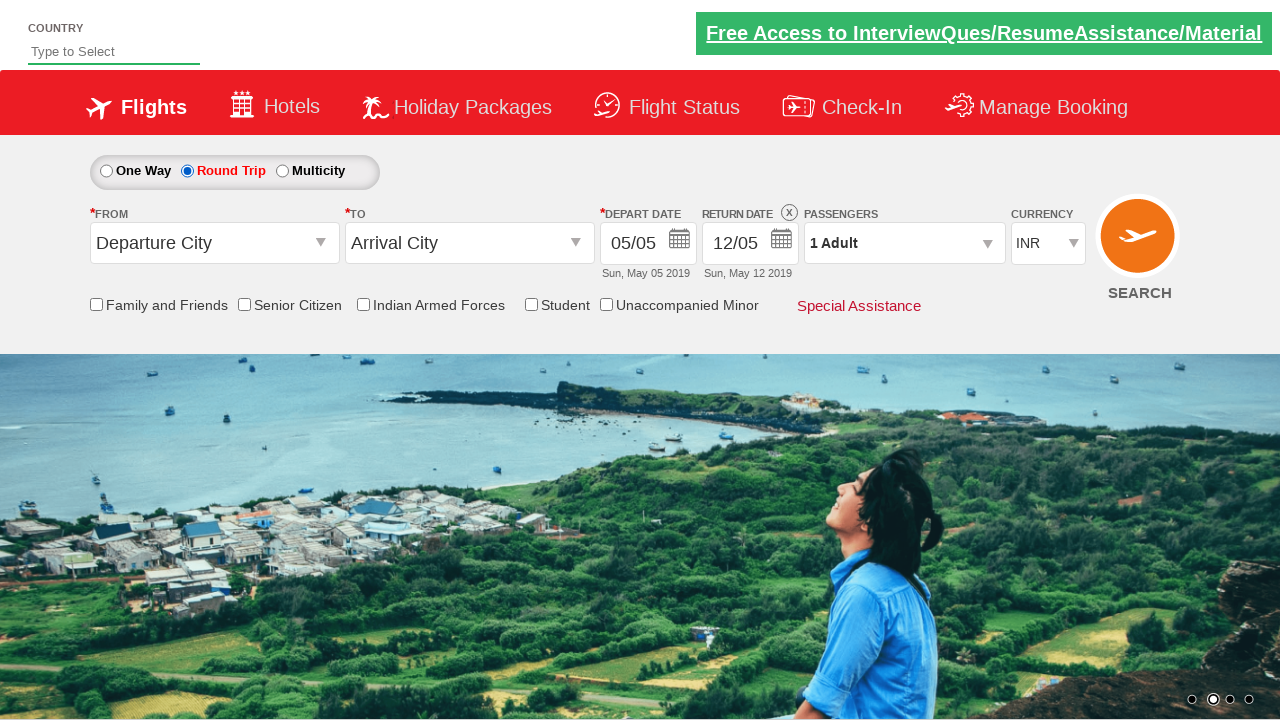

Clicked origin station dropdown at (214, 243) on #ctl00_mainContent_ddl_originStation1_CTXT
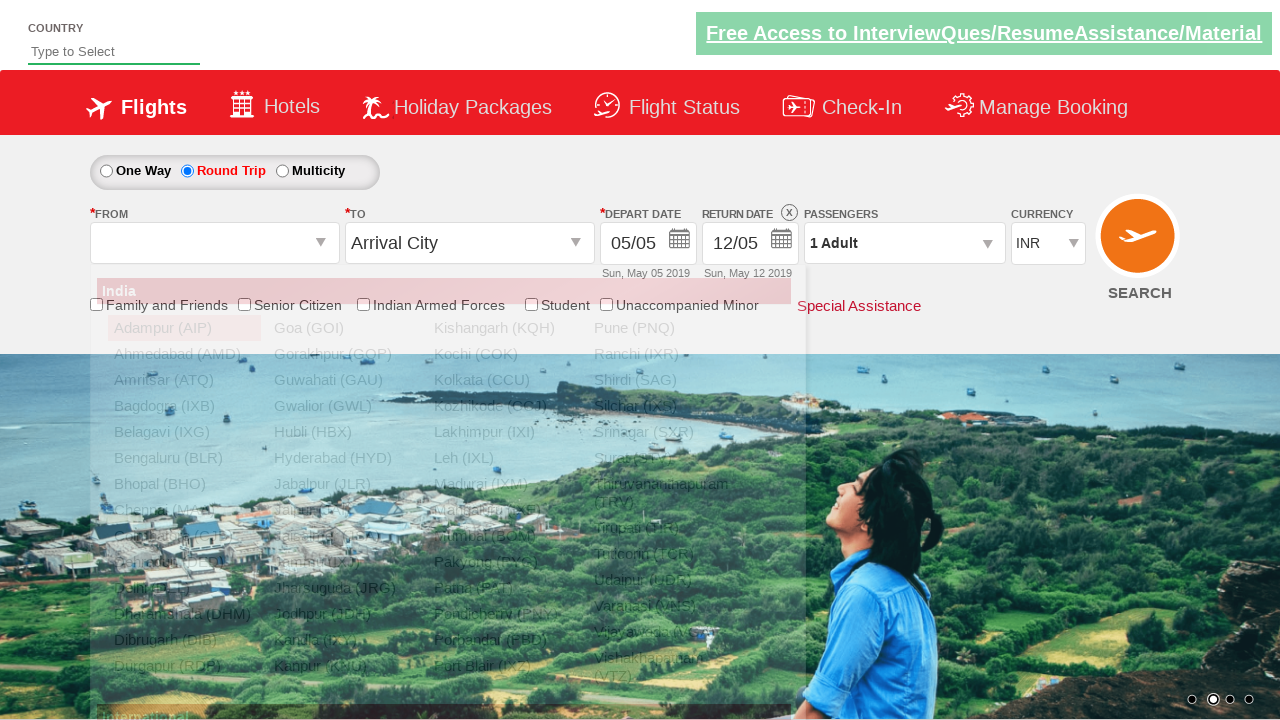

Selected Hyderabad as origin city at (344, 458) on a[value='HYD']
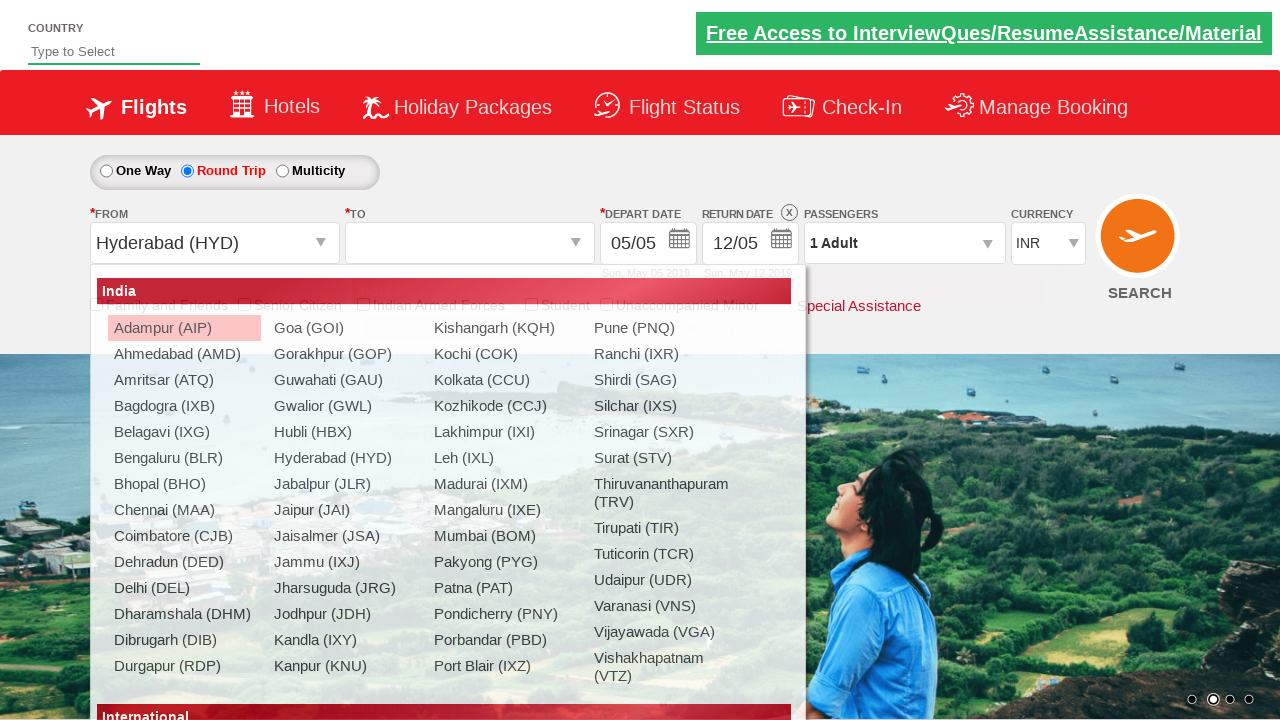

Destination dropdown became visible
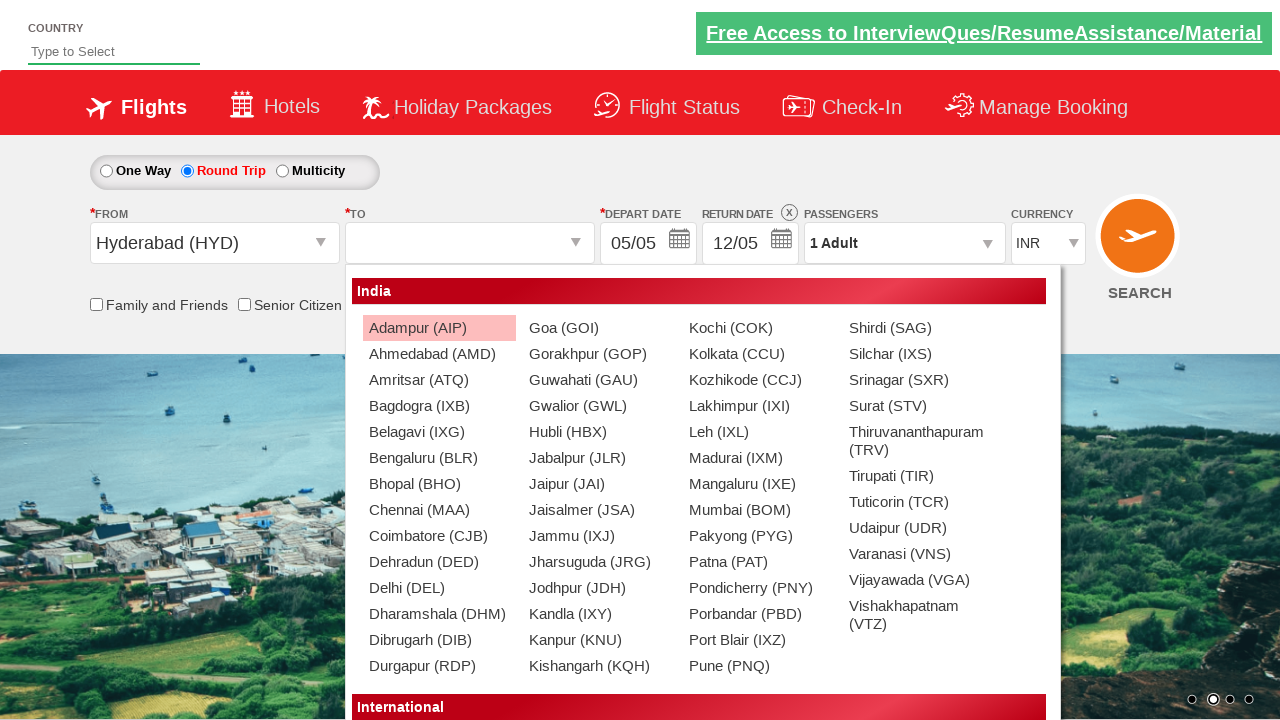

Selected Colombo as destination city at (439, 592) on xpath=(//a[@value='CMB'])[2]
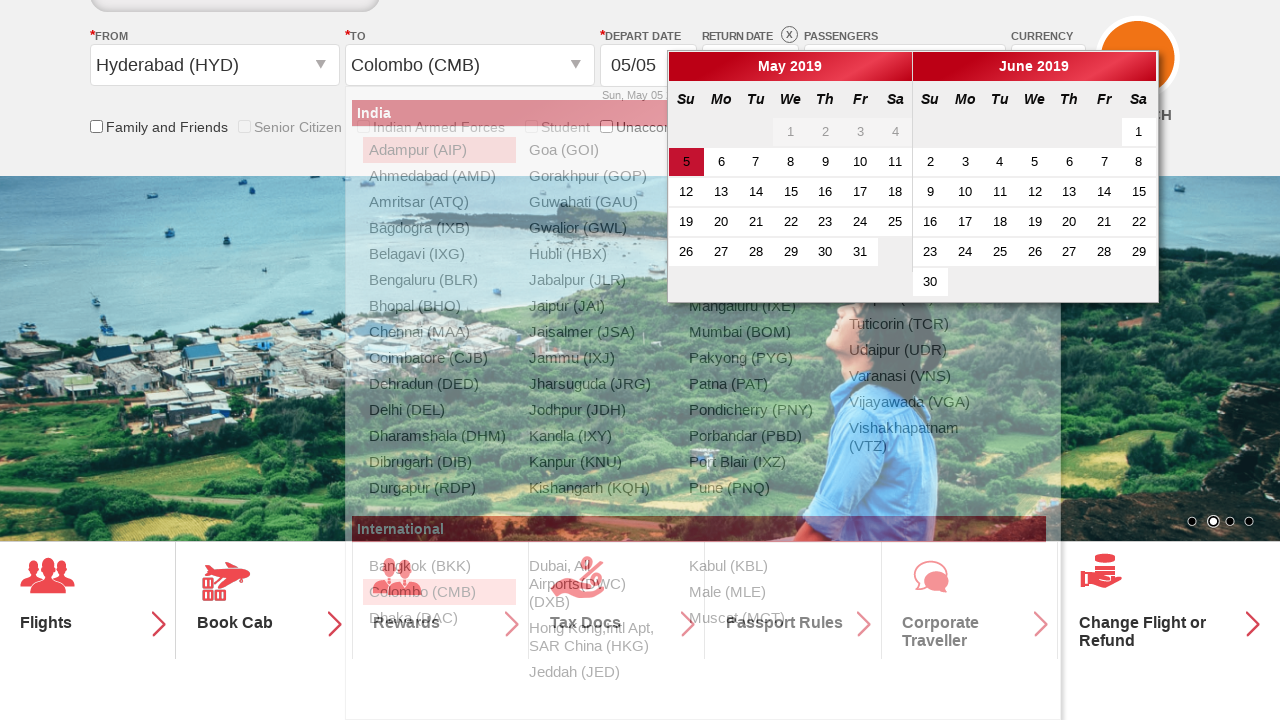

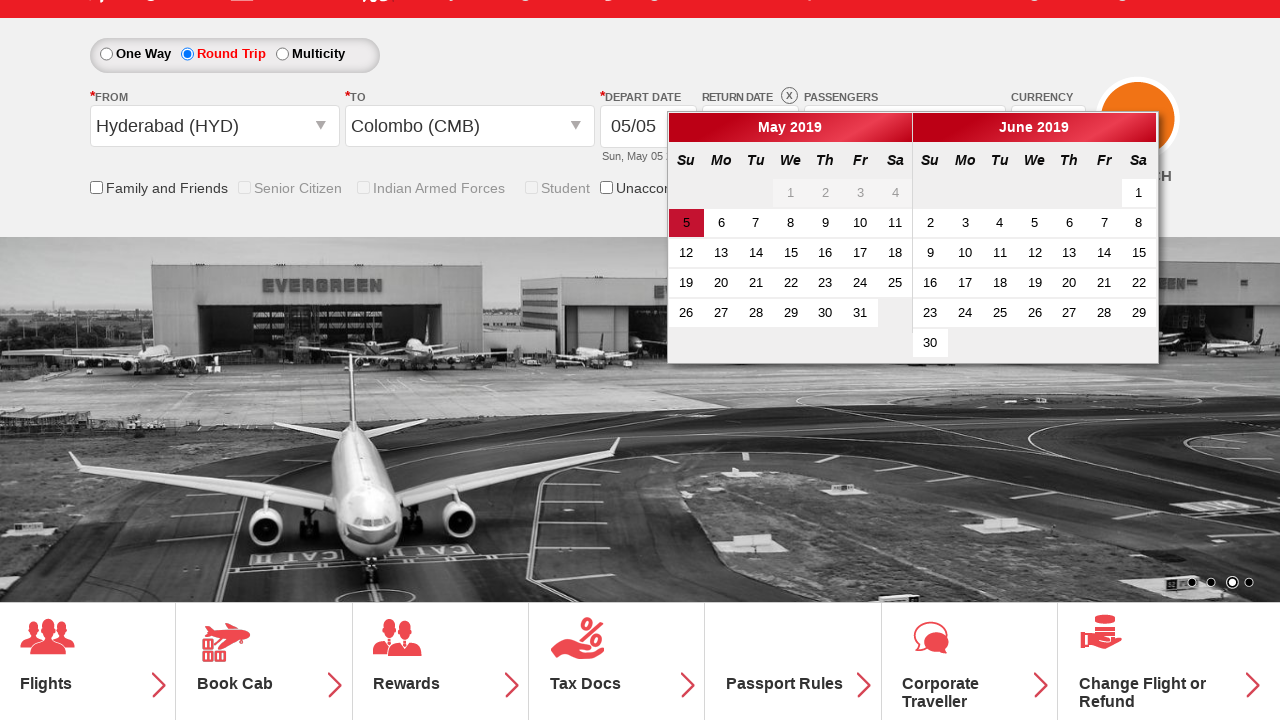